Tests adding todo items by filling the input field and pressing Enter, verifying that items appear in the list

Starting URL: https://demo.playwright.dev/todomvc

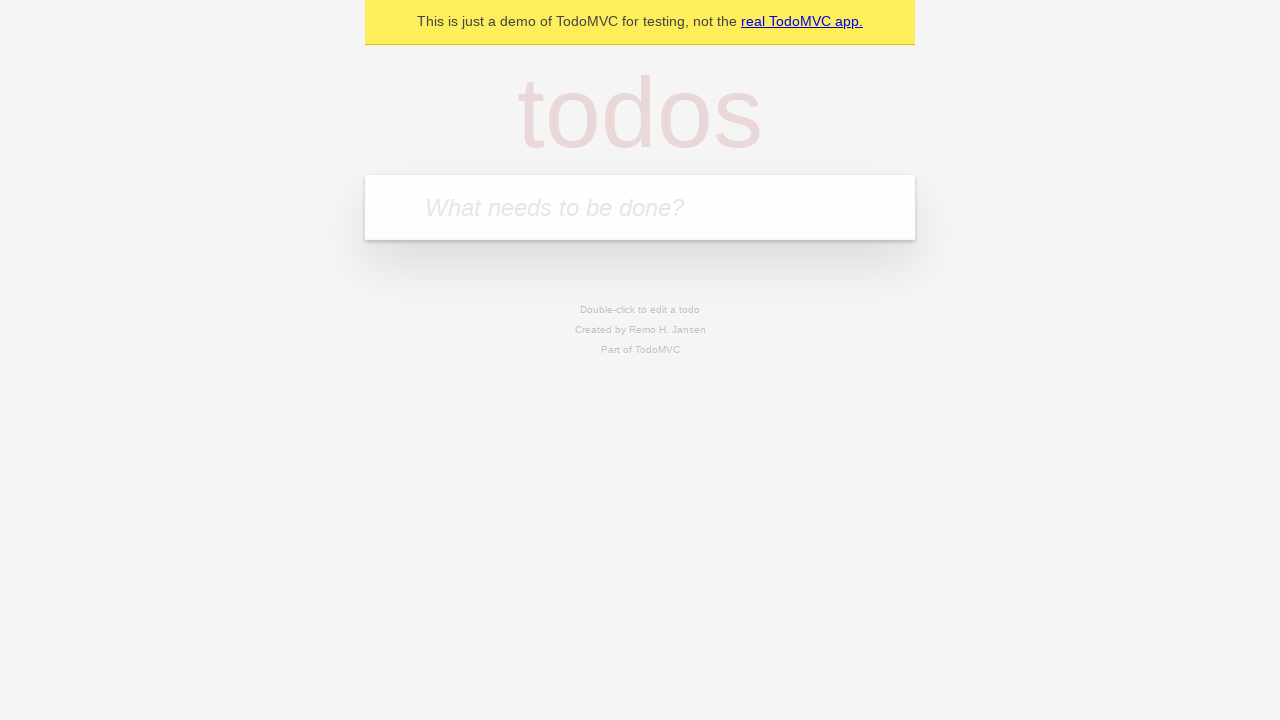

Filled todo input field with 'buy some cheese' on .new-todo
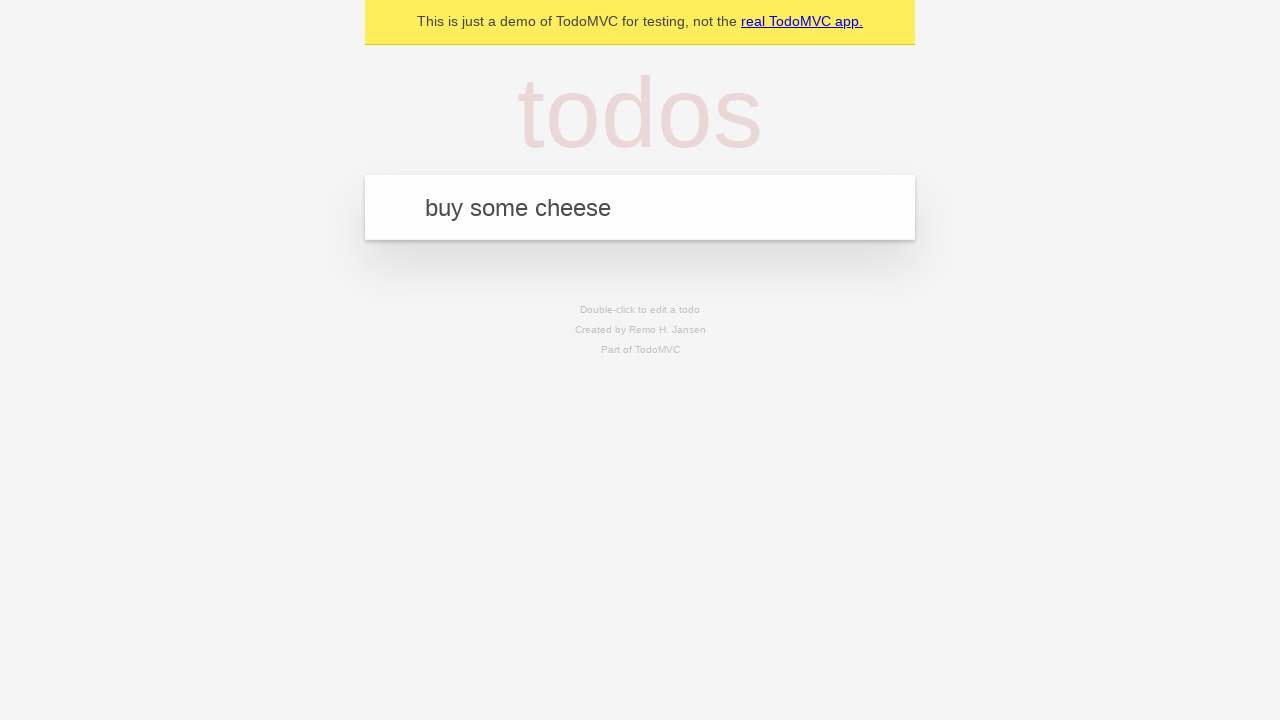

Pressed Enter to submit first todo item on .new-todo
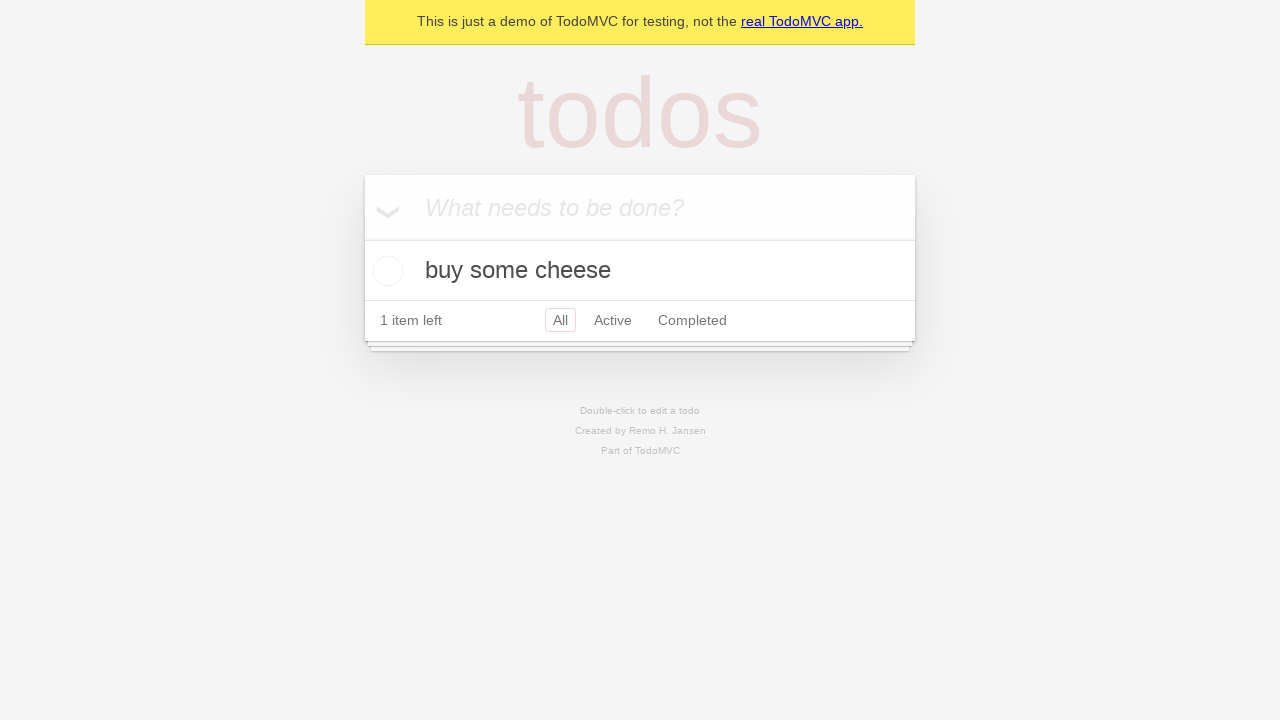

First todo item appeared in the list
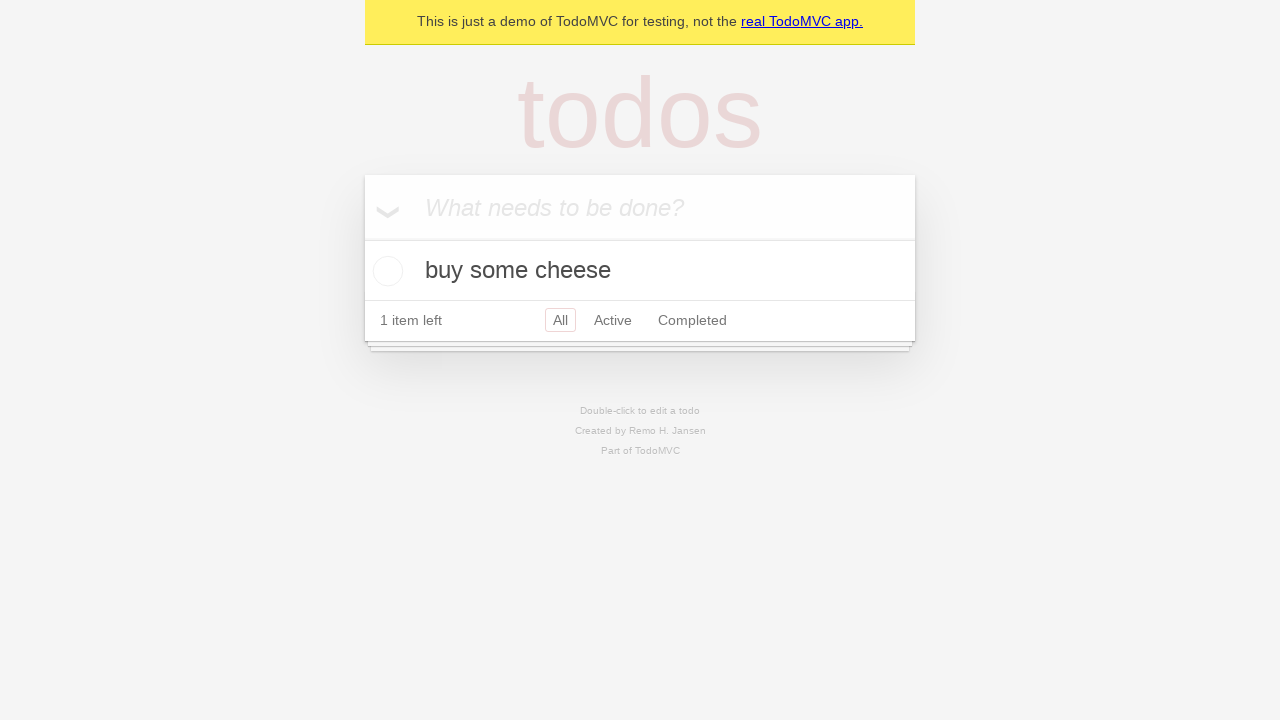

Filled todo input field with 'feed the cat' on .new-todo
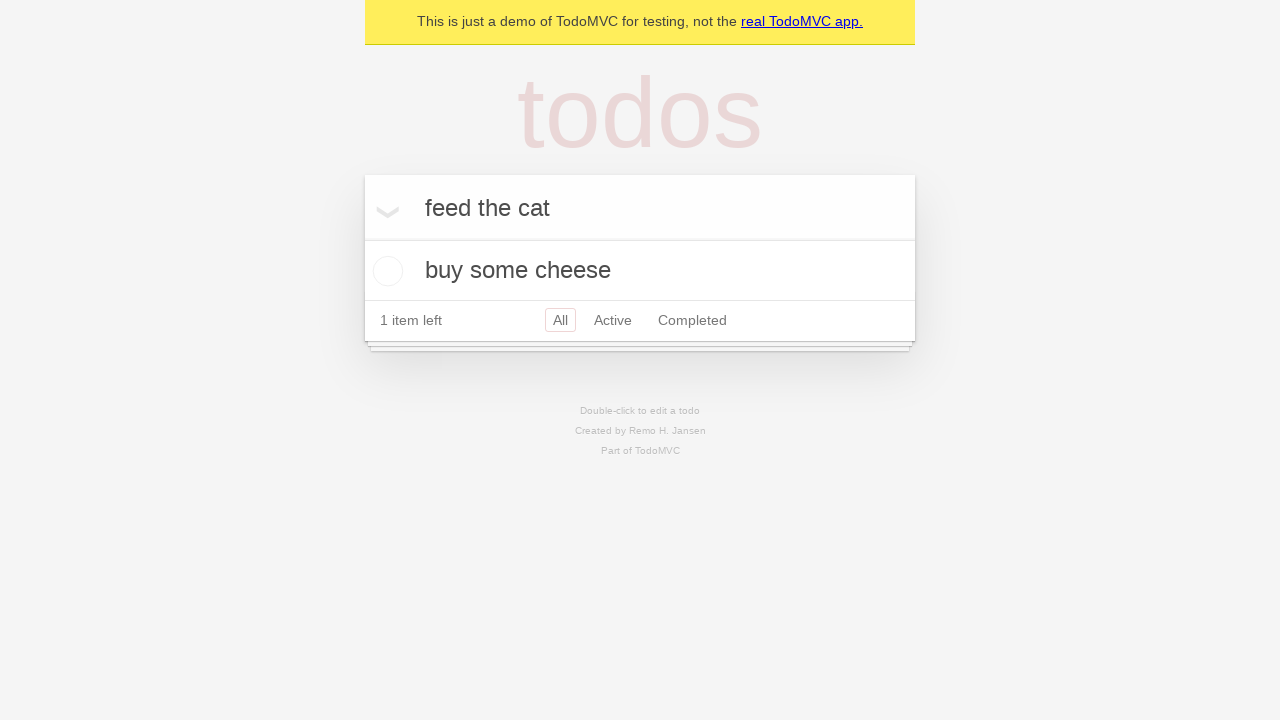

Pressed Enter to submit second todo item on .new-todo
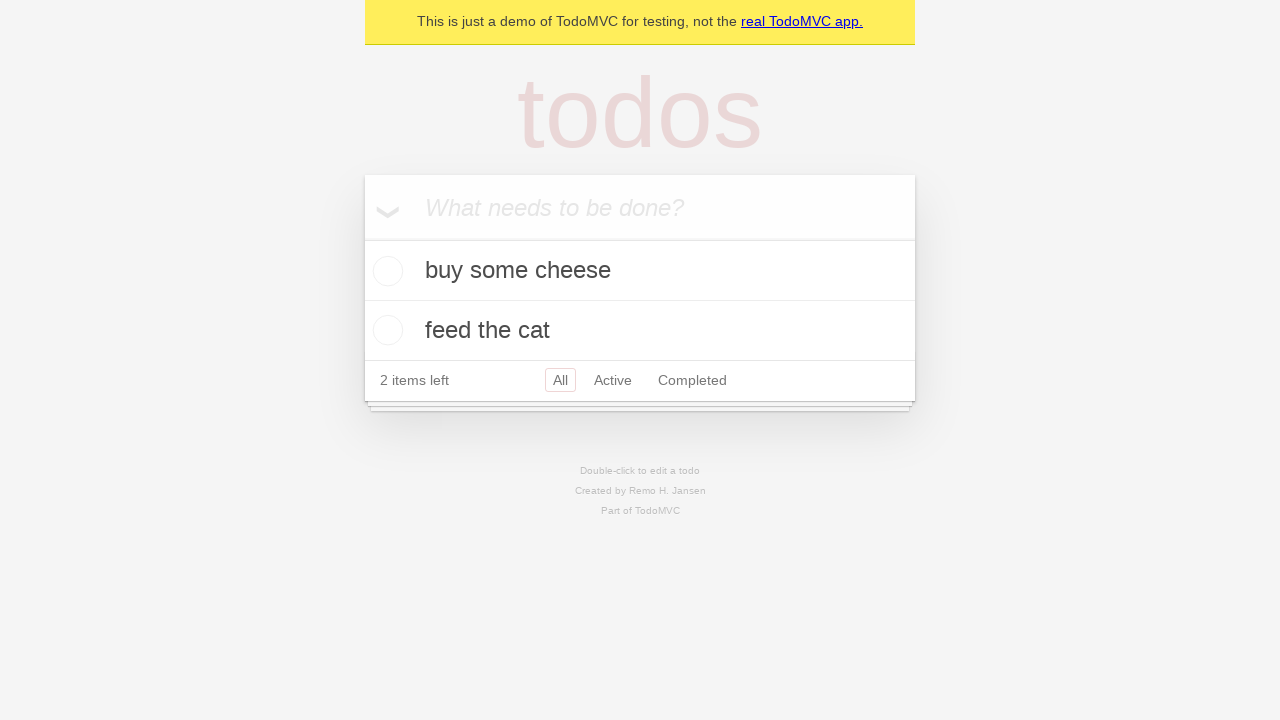

Second todo item appeared in the list
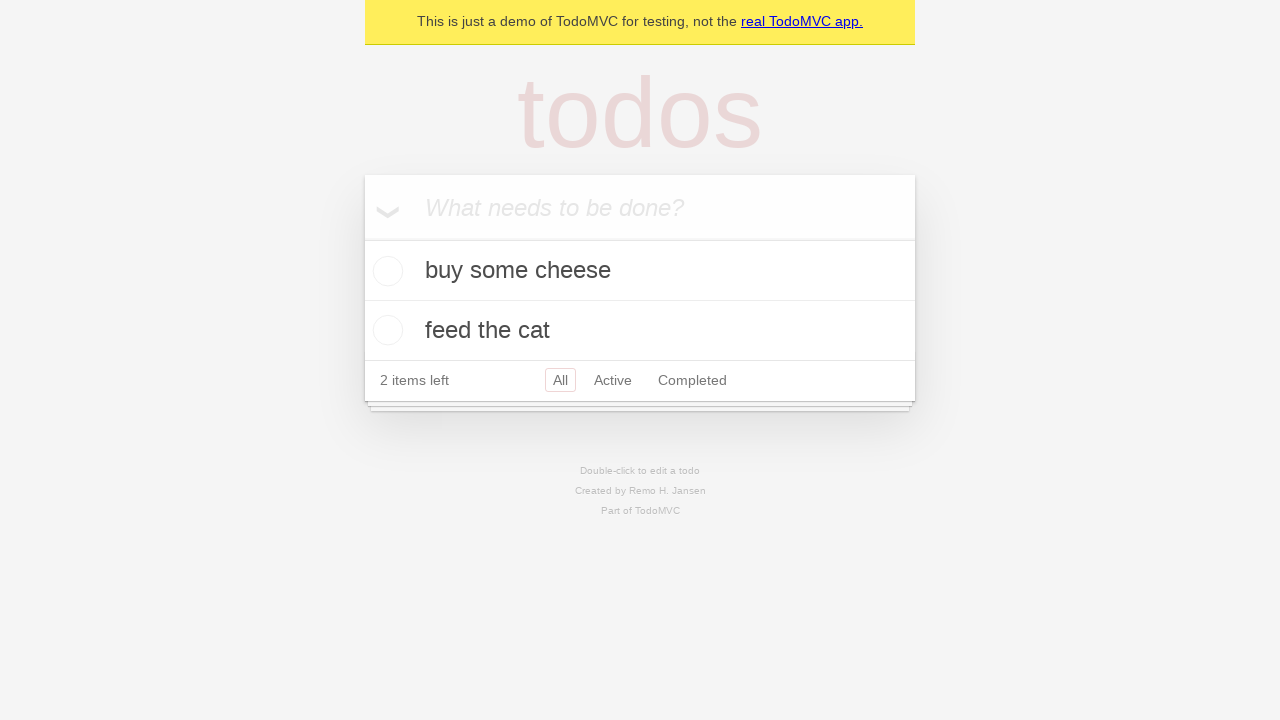

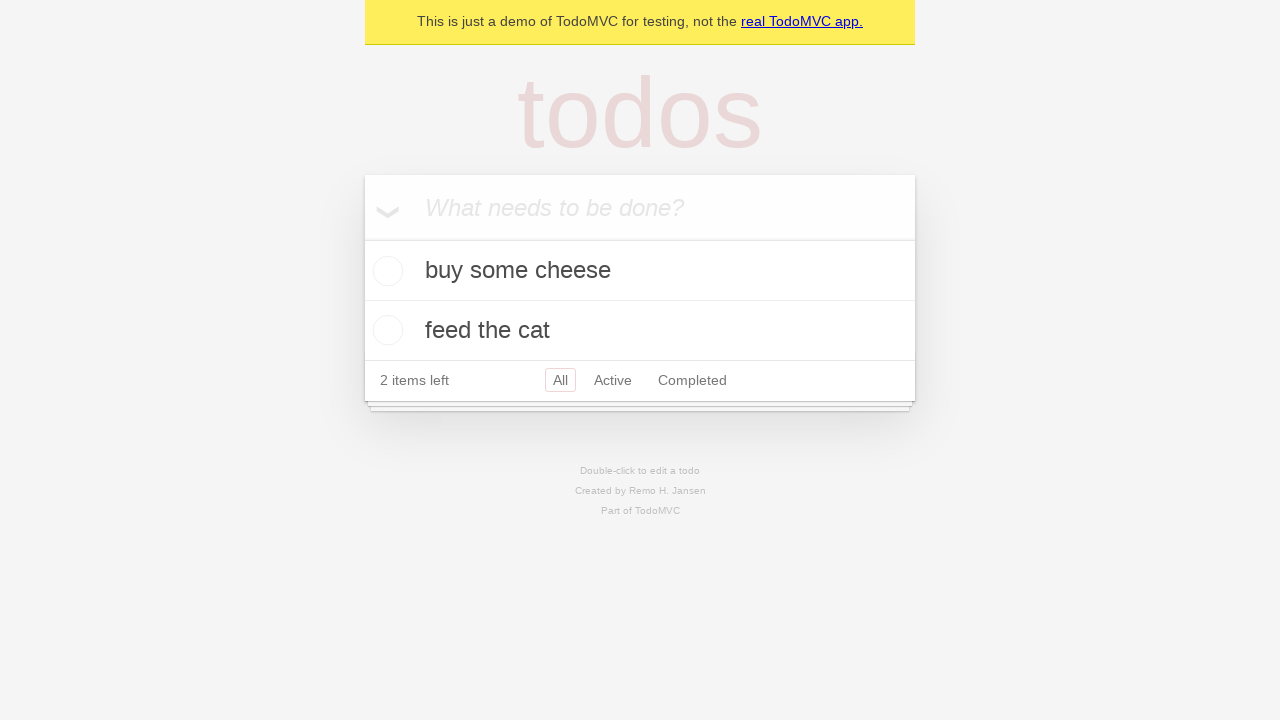